Tests a data types form by filling in all personal information fields (name, address, email, phone, zip code, city, country, job position, company) and submitting the form to validate input handling.

Starting URL: https://bonigarcia.dev/selenium-webdriver-java/data-types.html

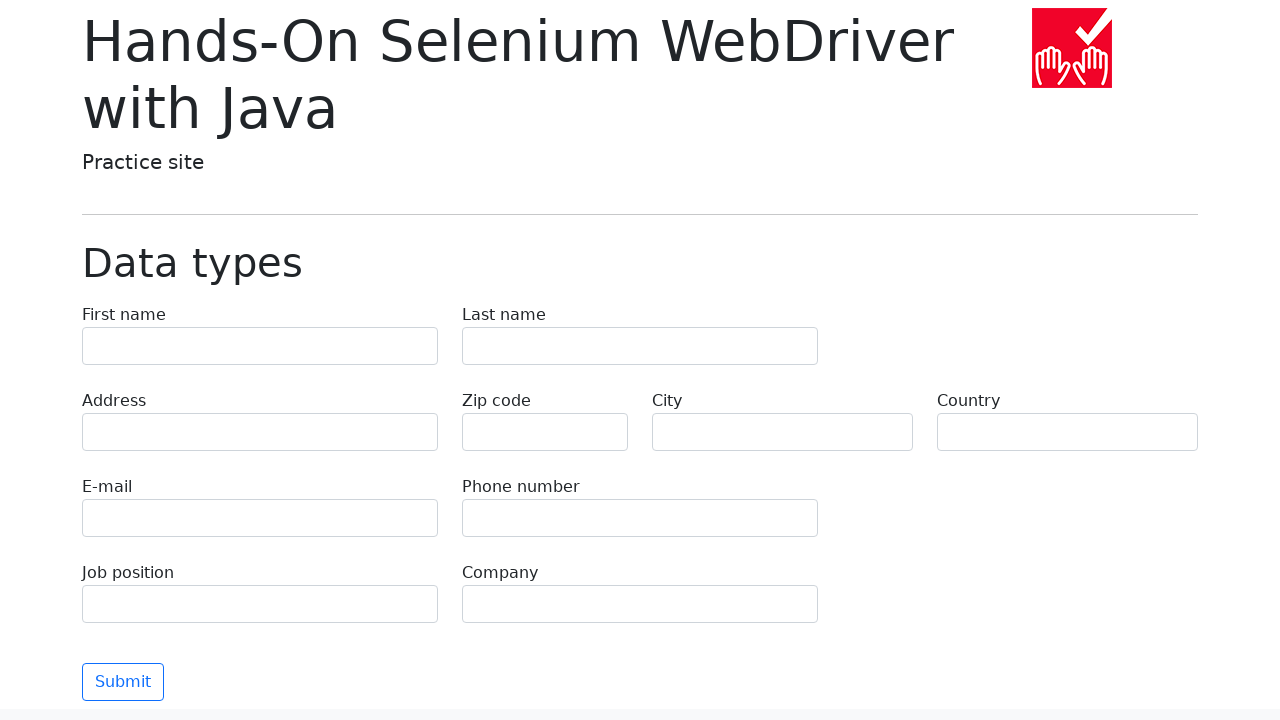

Filled first name field with 'Michael' on input[name='first-name']
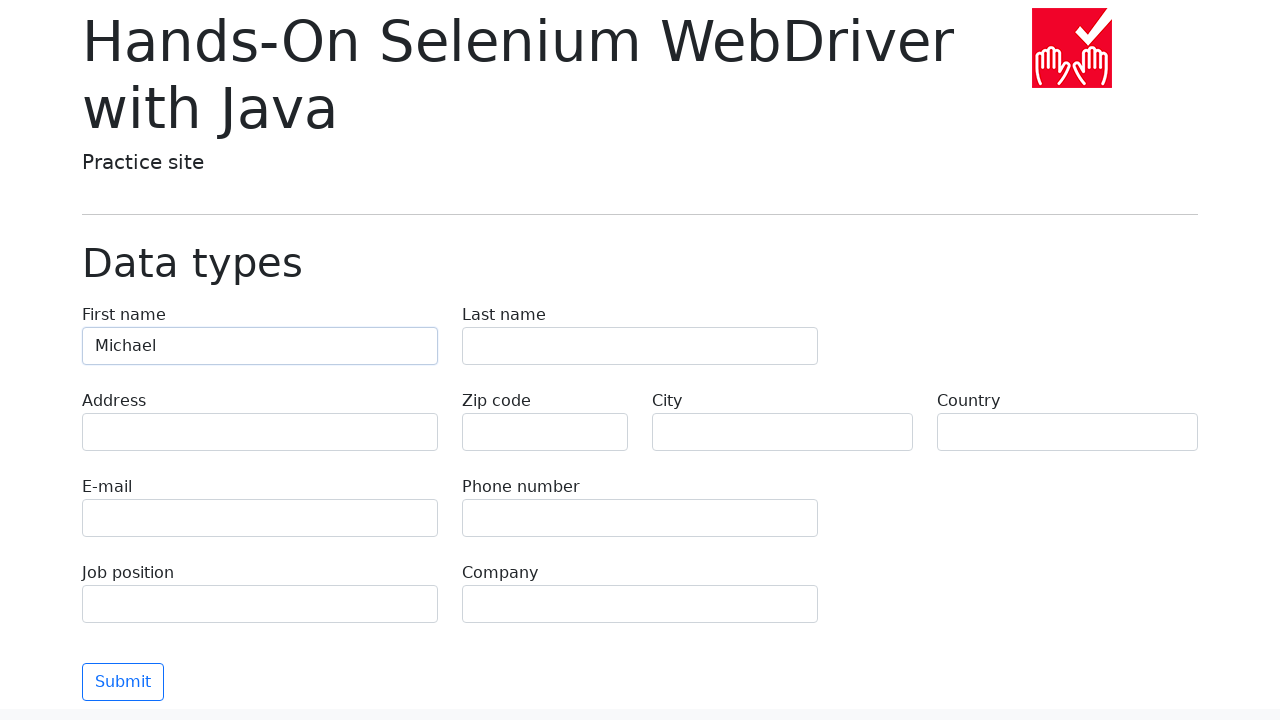

Filled last name field with 'Johnson' on input[name='last-name']
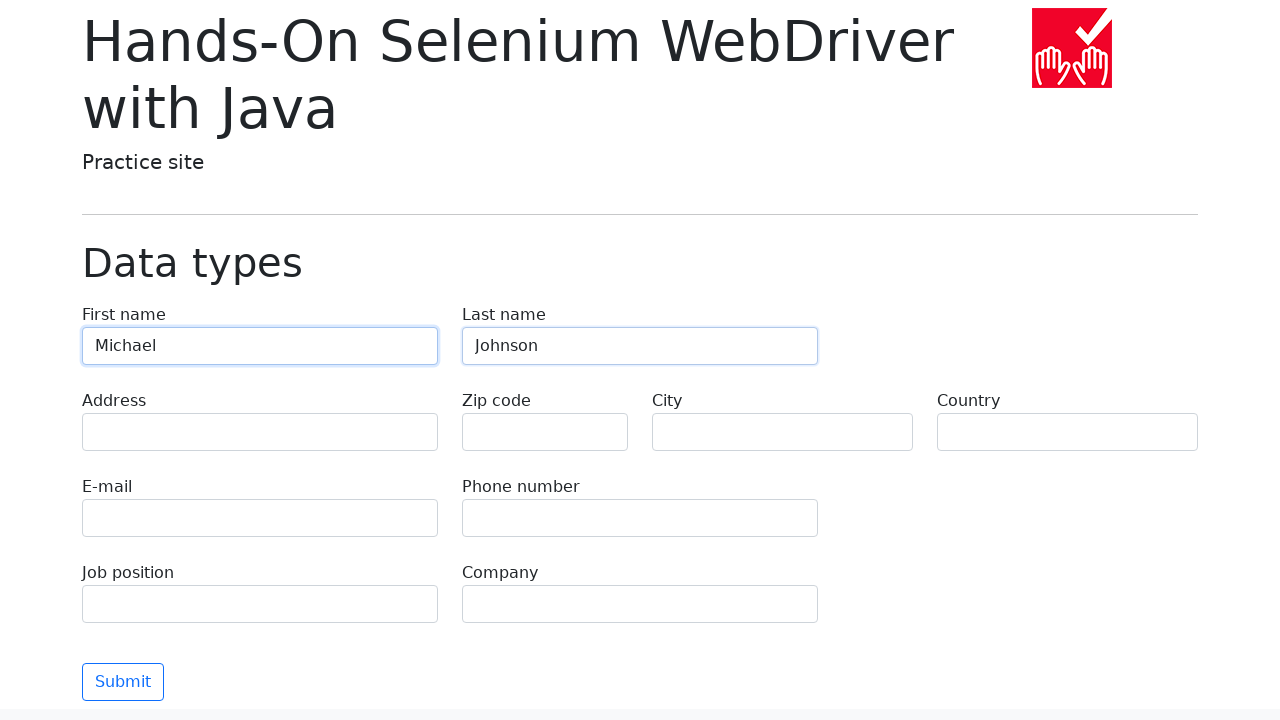

Filled address field with '742 Evergreen Terrace' on input[name='address']
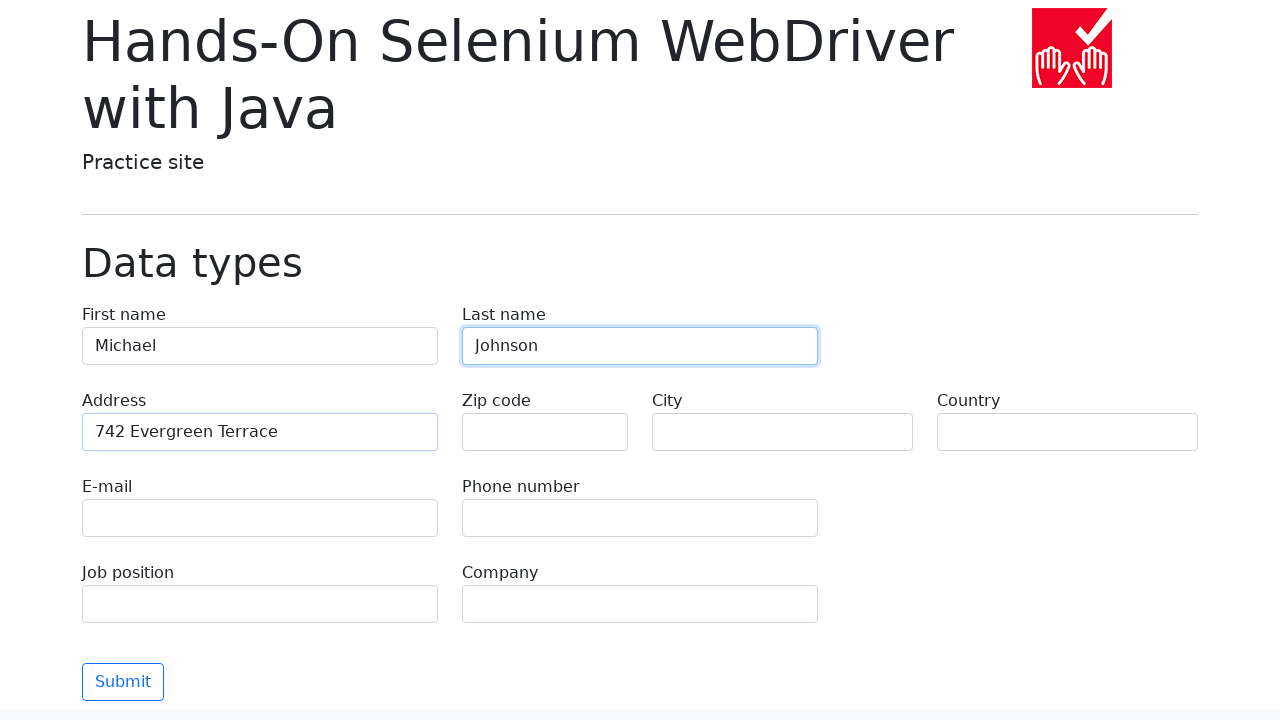

Filled email field with 'michael.johnson@email.com' on input[name='e-mail']
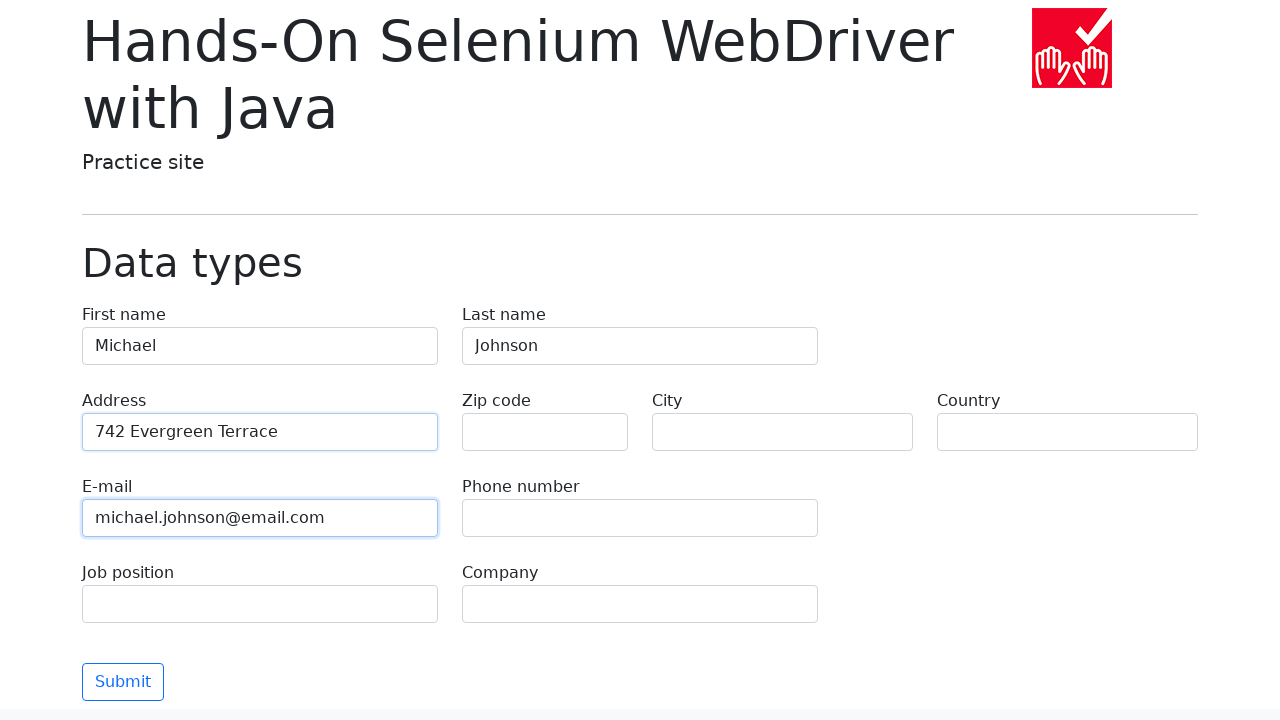

Filled phone field with '5551234567' on input[name='phone']
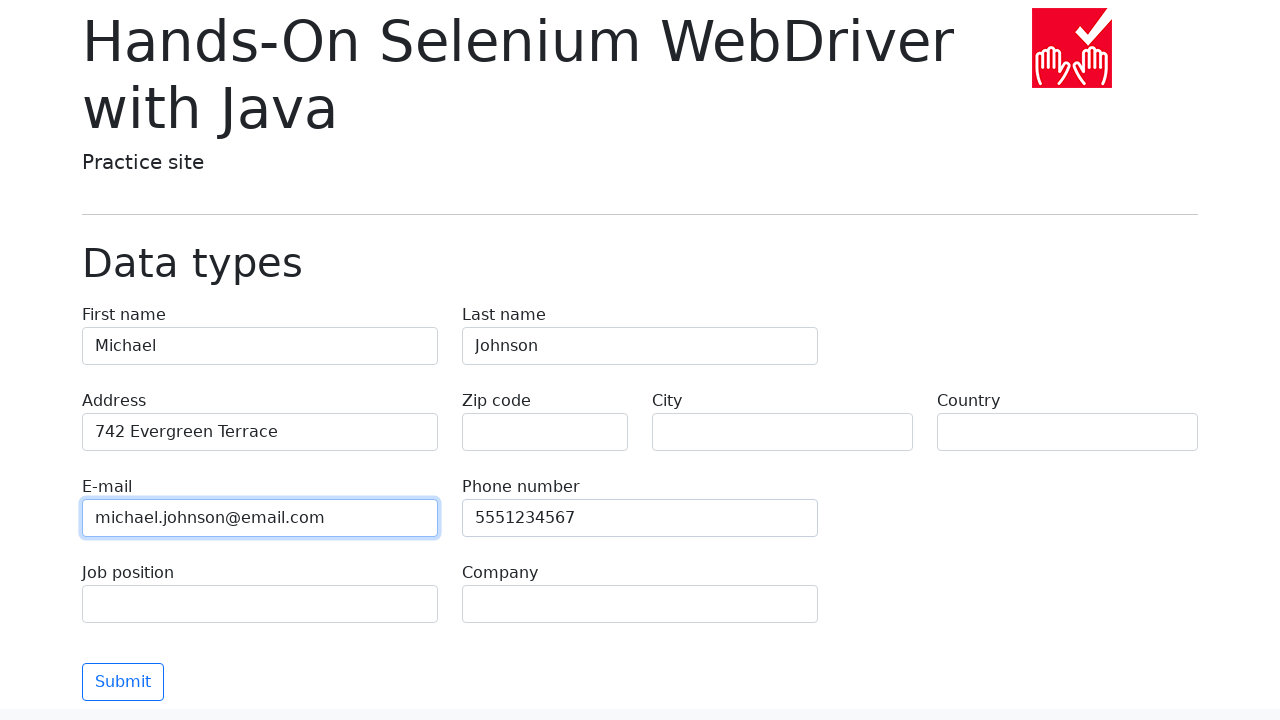

Left zip code field empty to test validation on input[name='zip-code']
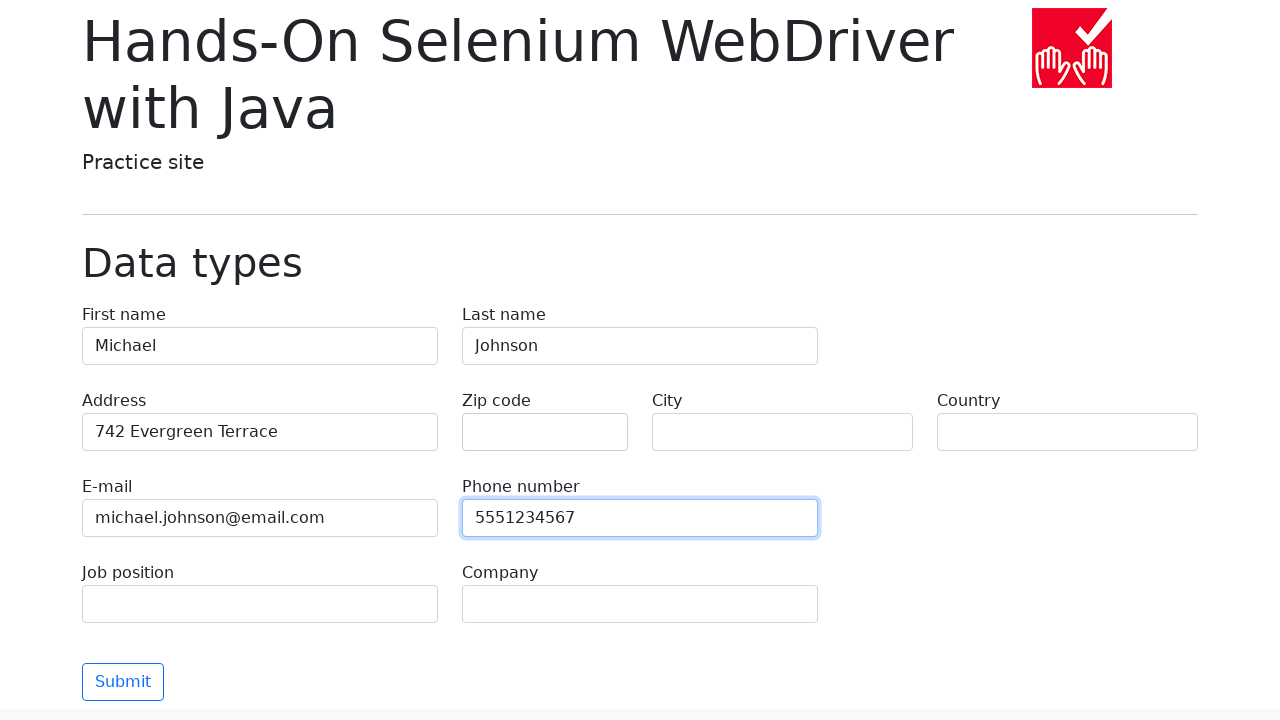

Filled city field with 'Springfield' on input[name='city']
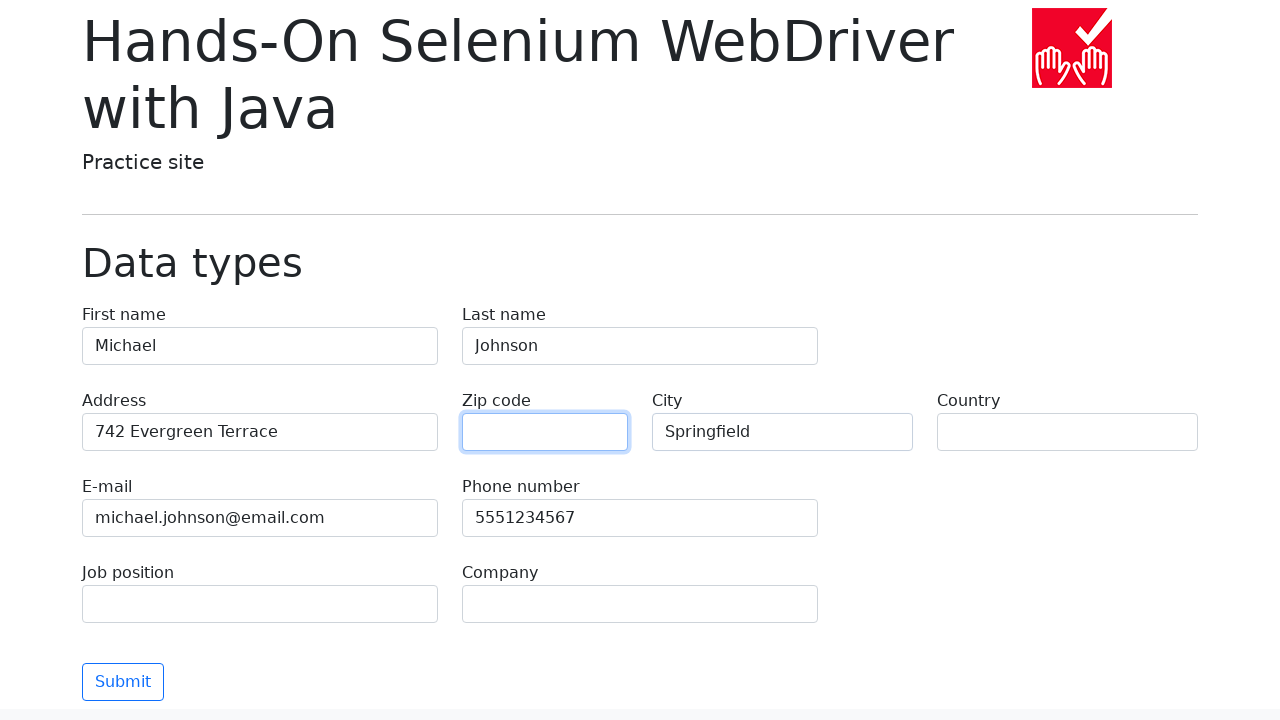

Filled country field with 'United States' on input[name='country']
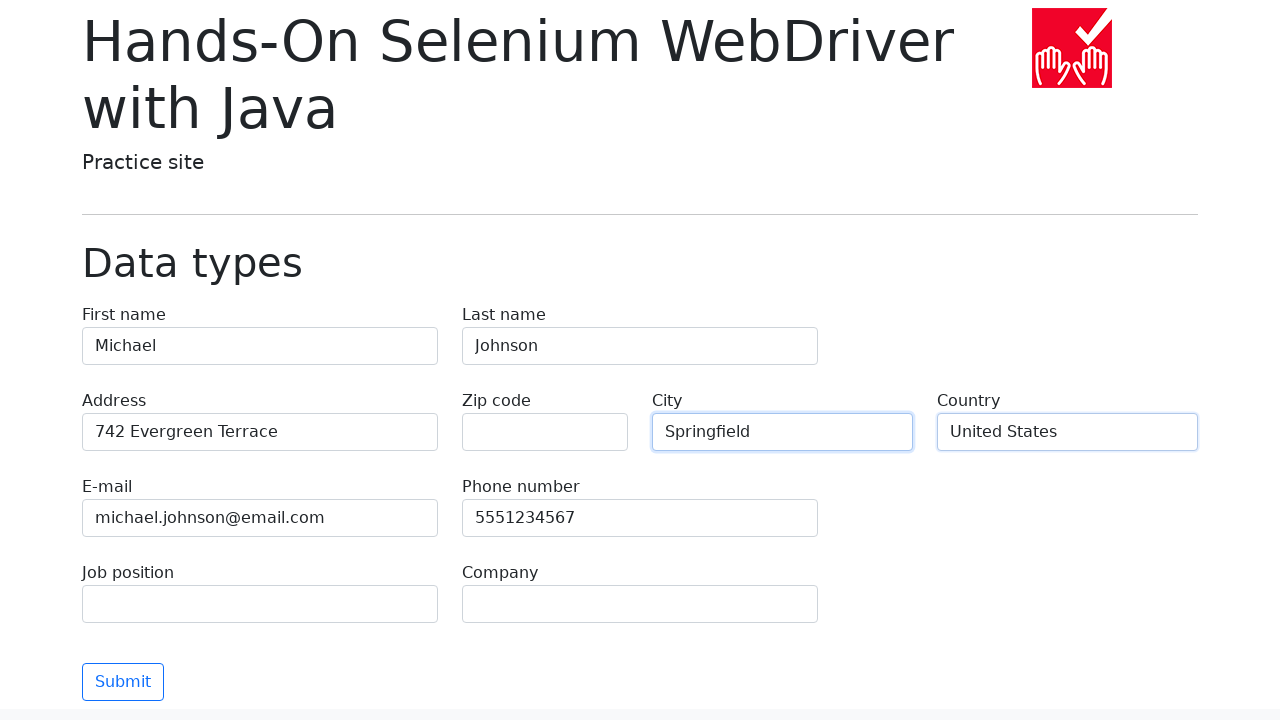

Filled job position field with 'Software Engineer' on input[name='job-position']
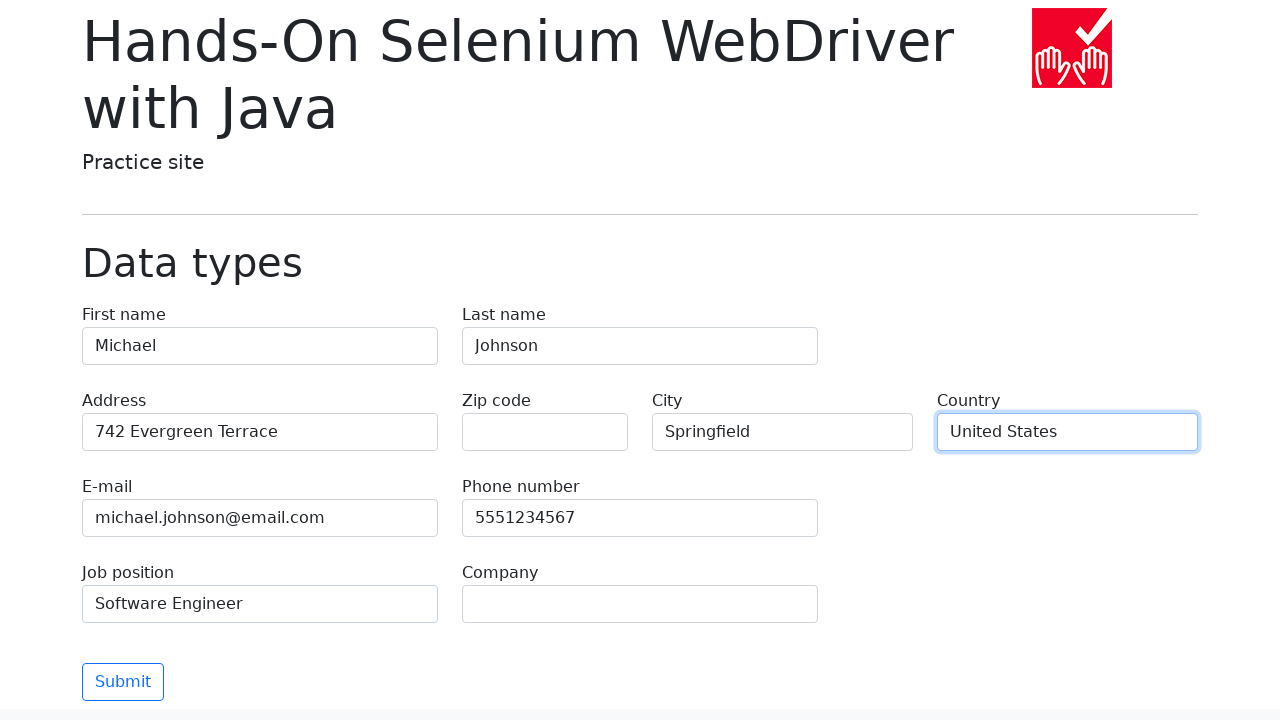

Filled company field with 'Tech Solutions Inc' on input[name='company']
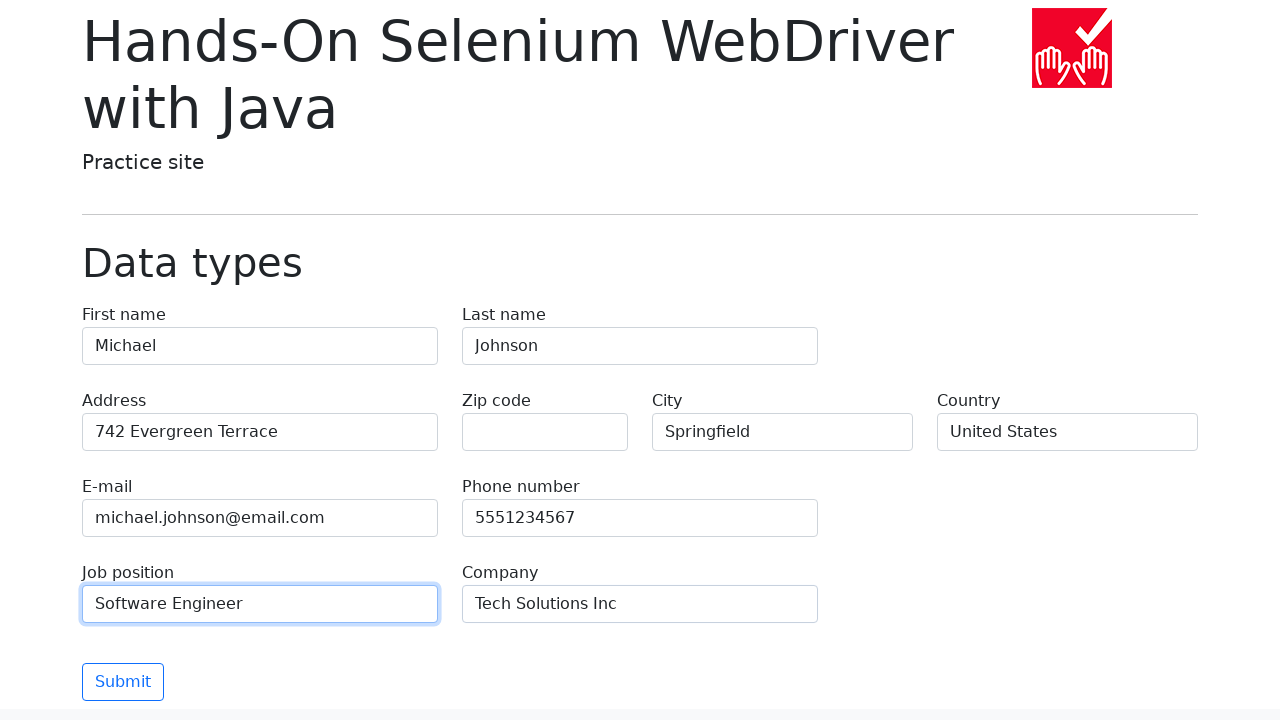

Clicked submit button to submit the form at (123, 682) on button.btn
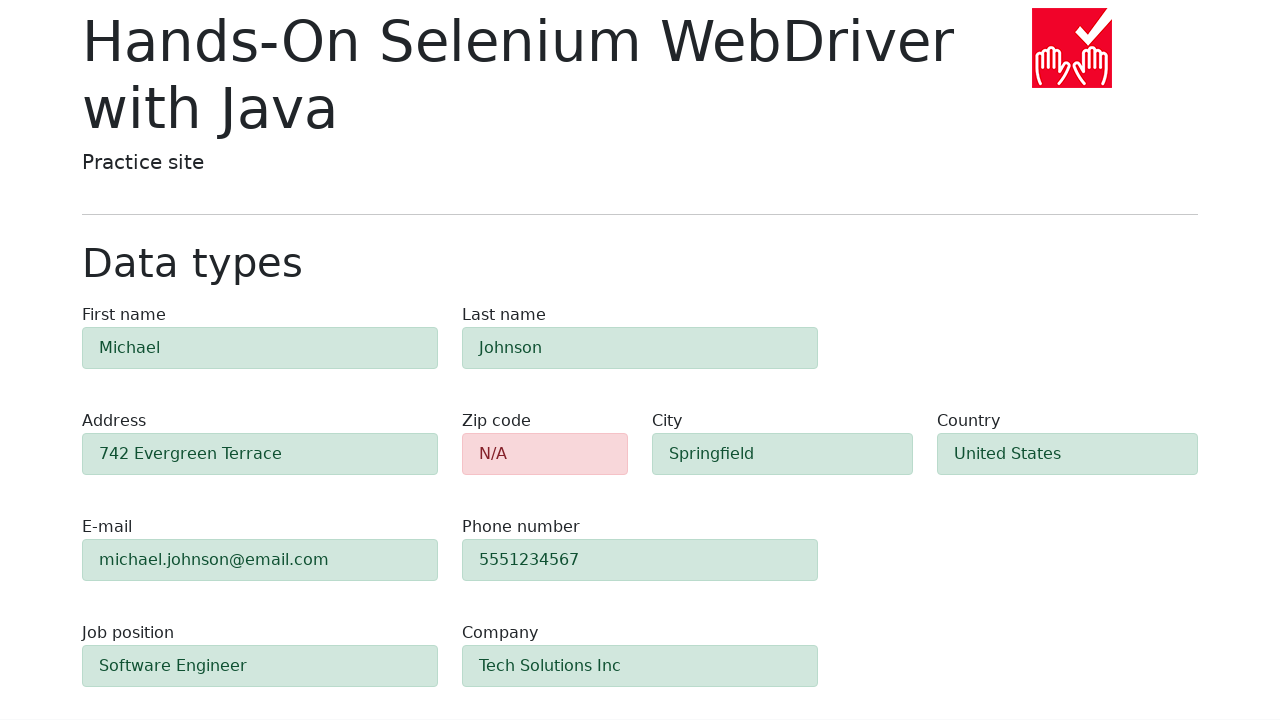

Form validation results displayed
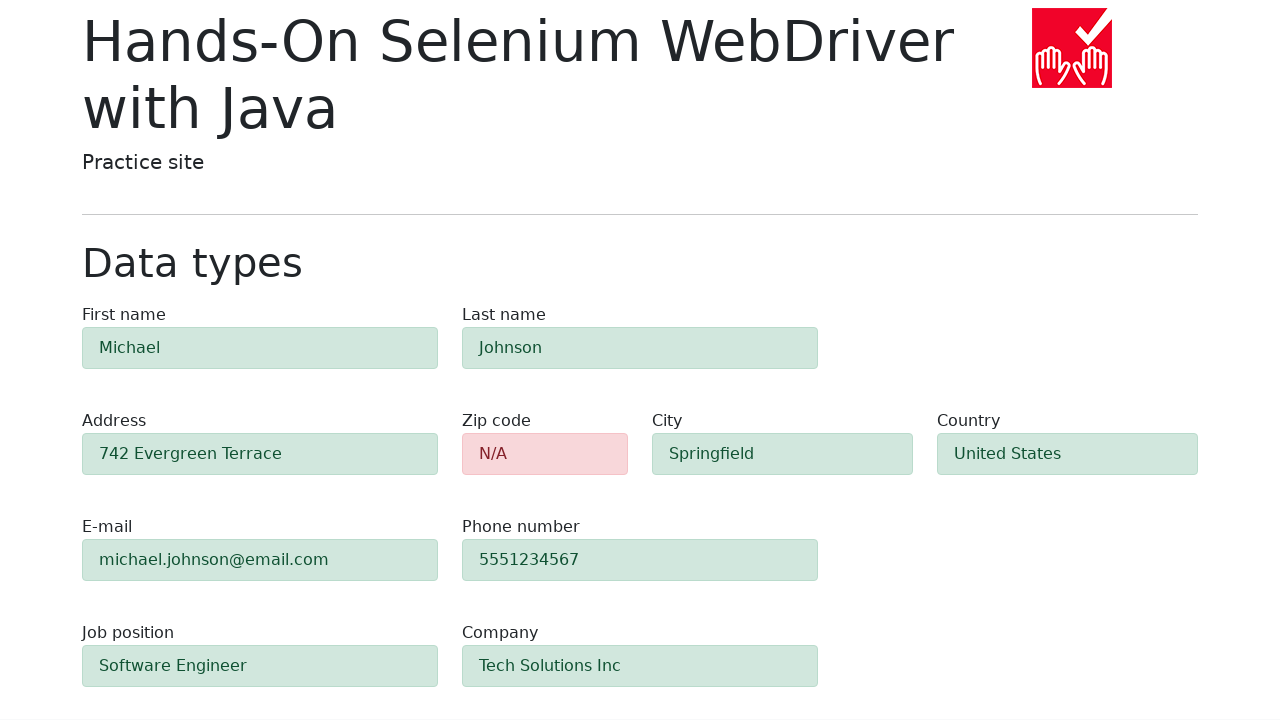

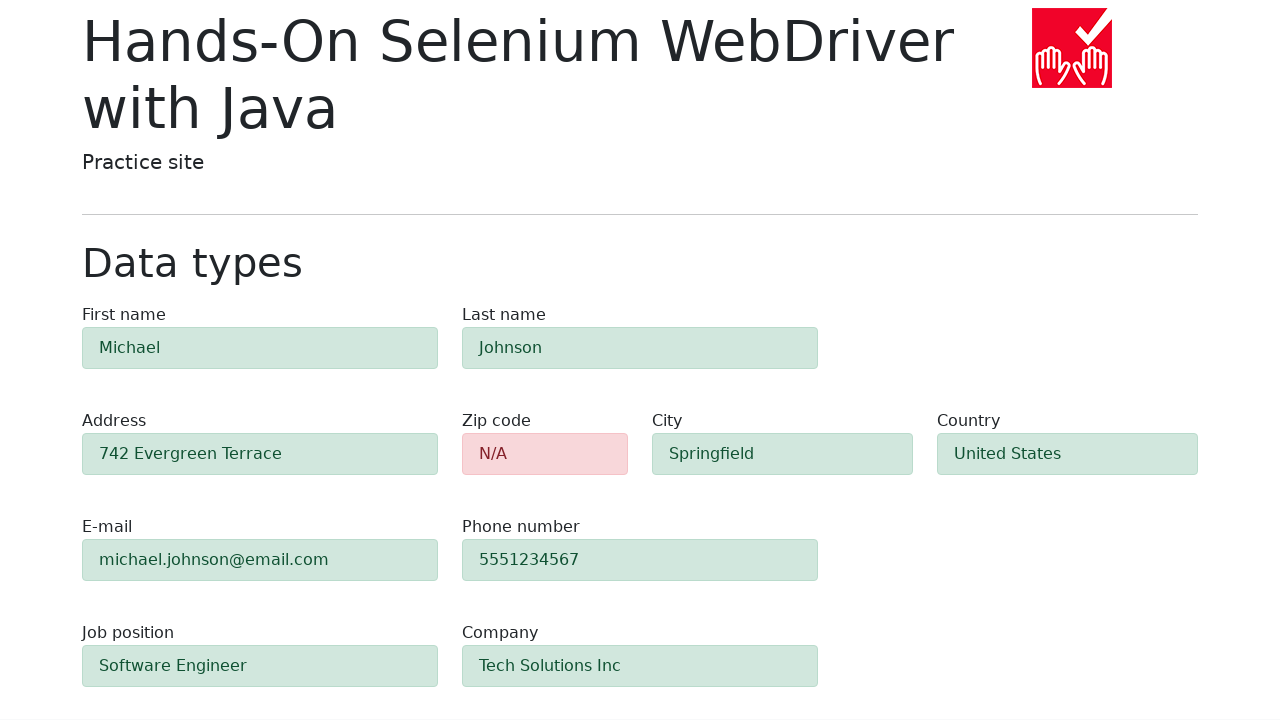